Navigates to an LMS application, verifies the page title, then clicks on "My Account" link and verifies the new page title

Starting URL: https://alchemy.hguy.co/lms

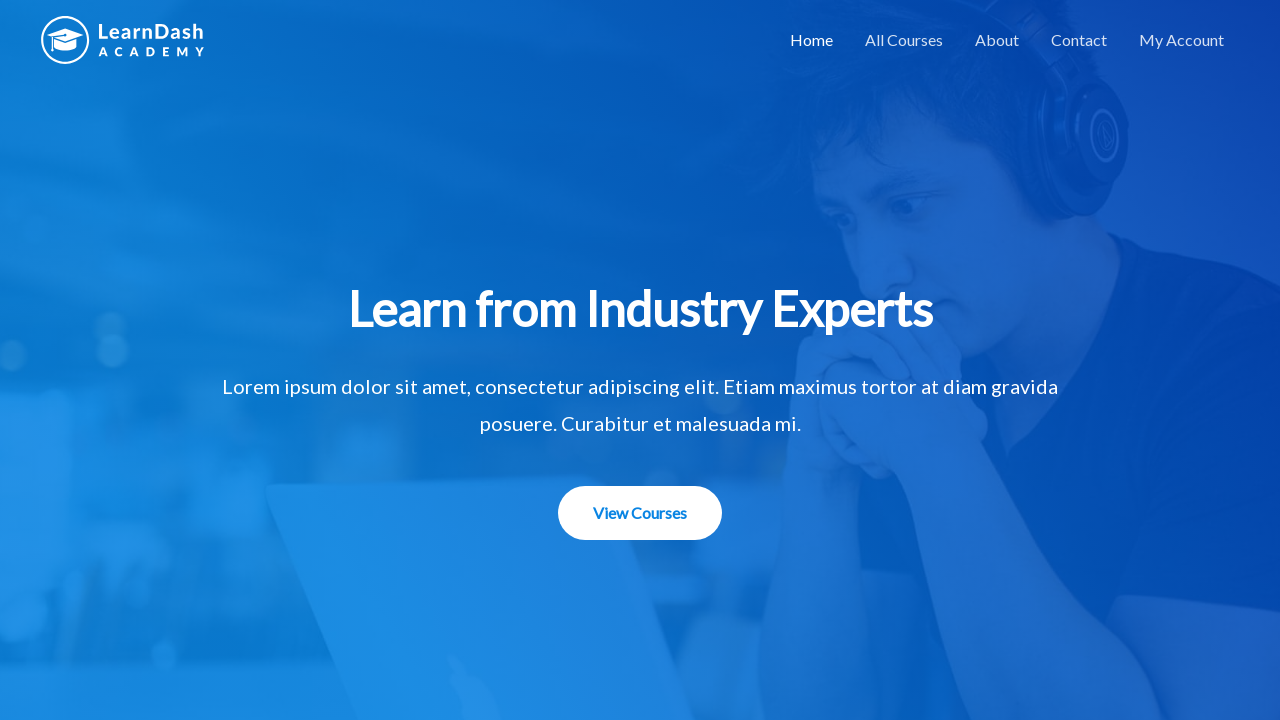

Verified initial page title is 'Alchemy LMS – An LMS Application'
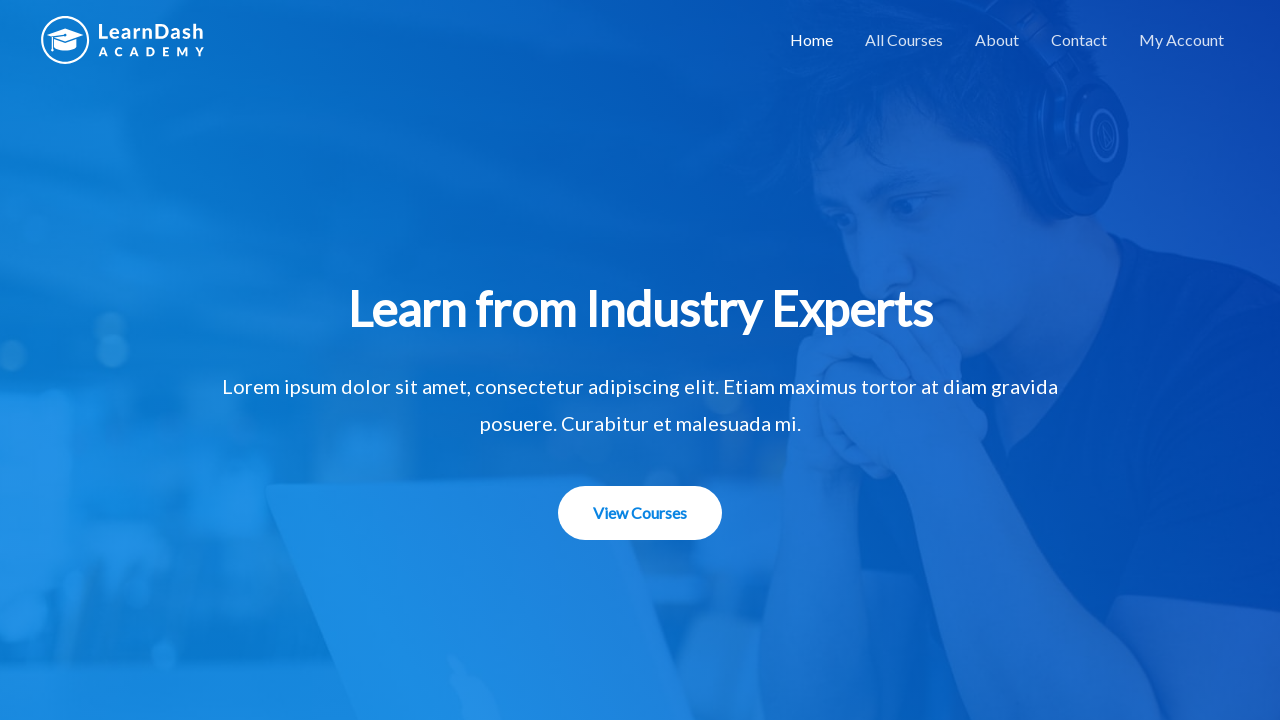

Clicked on 'My Account' link at (1182, 40) on xpath=//a[text()='My Account']
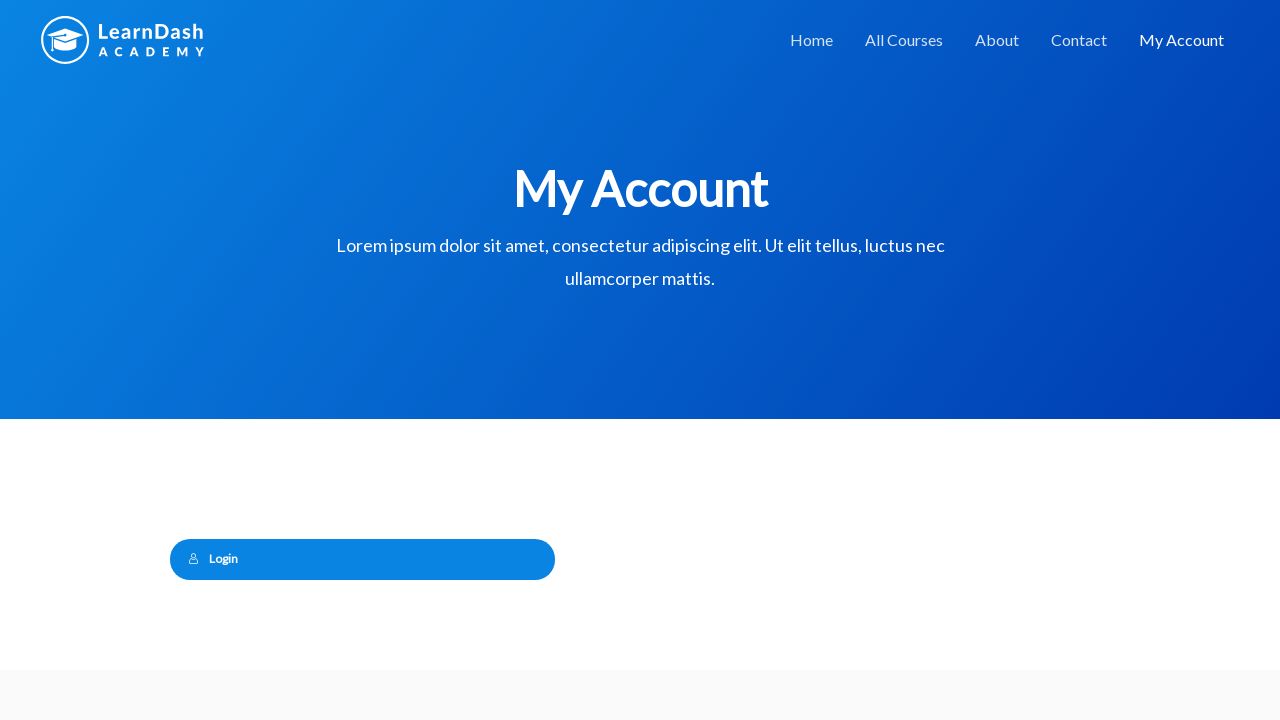

Page load state completed after navigation
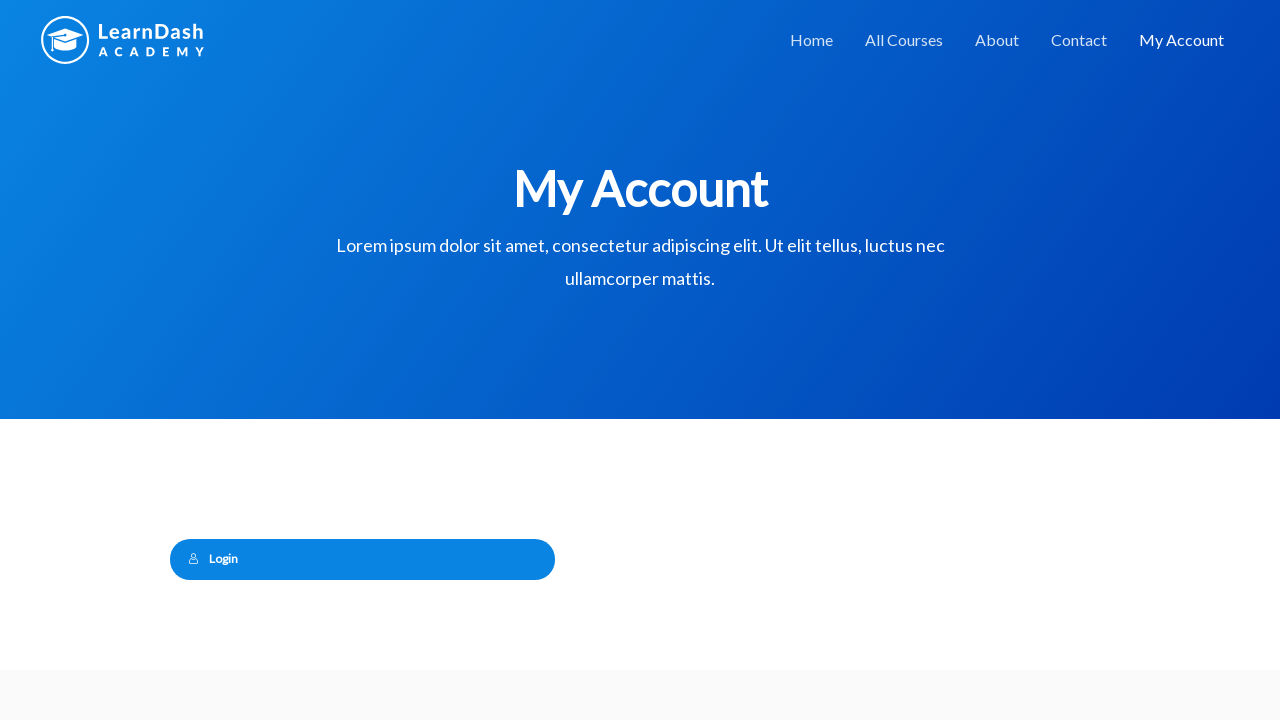

Verified new page title is 'My Account – Alchemy LMS'
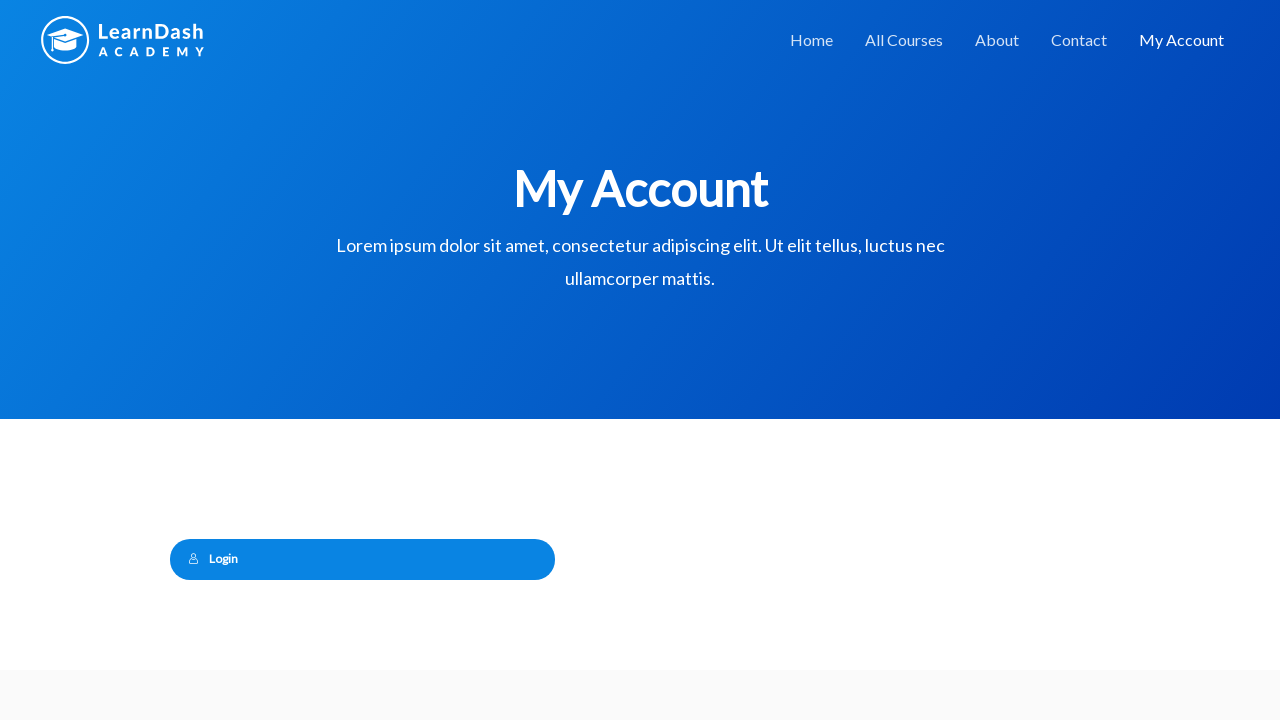

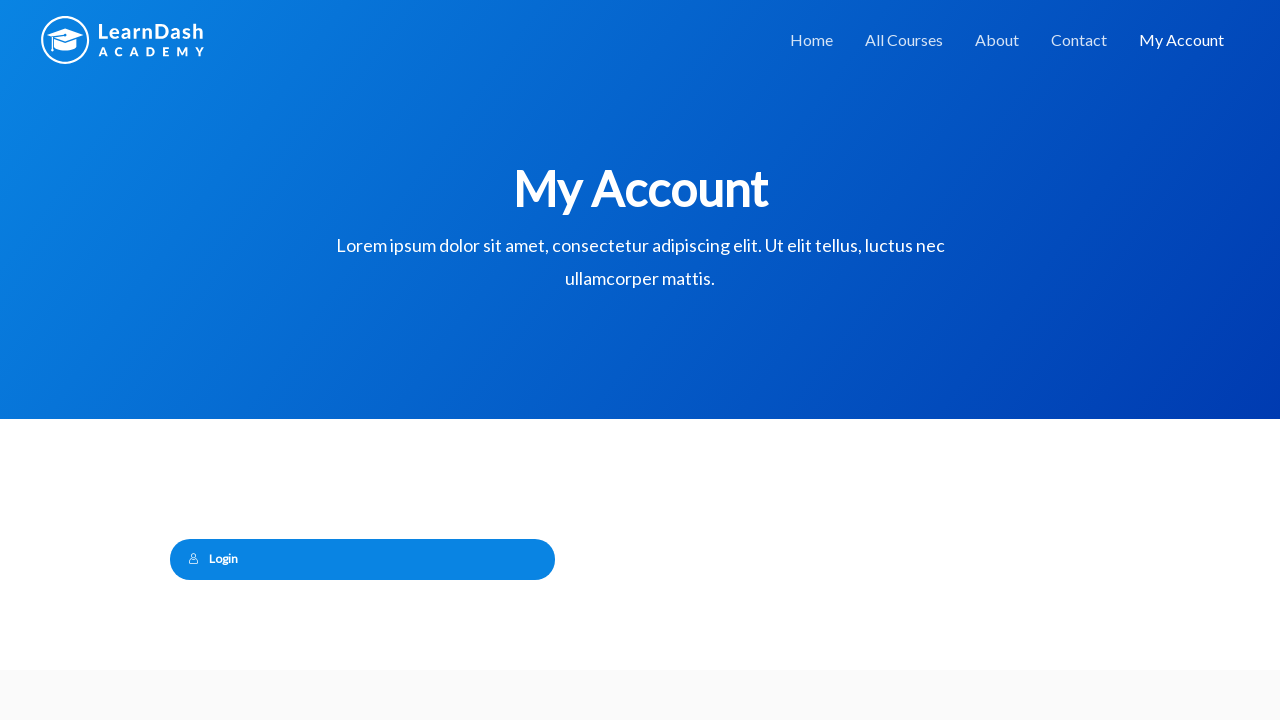